Navigates to the Syntax Techs website and verifies the page loads by checking the title.

Starting URL: https://www.syntaxtechs.com

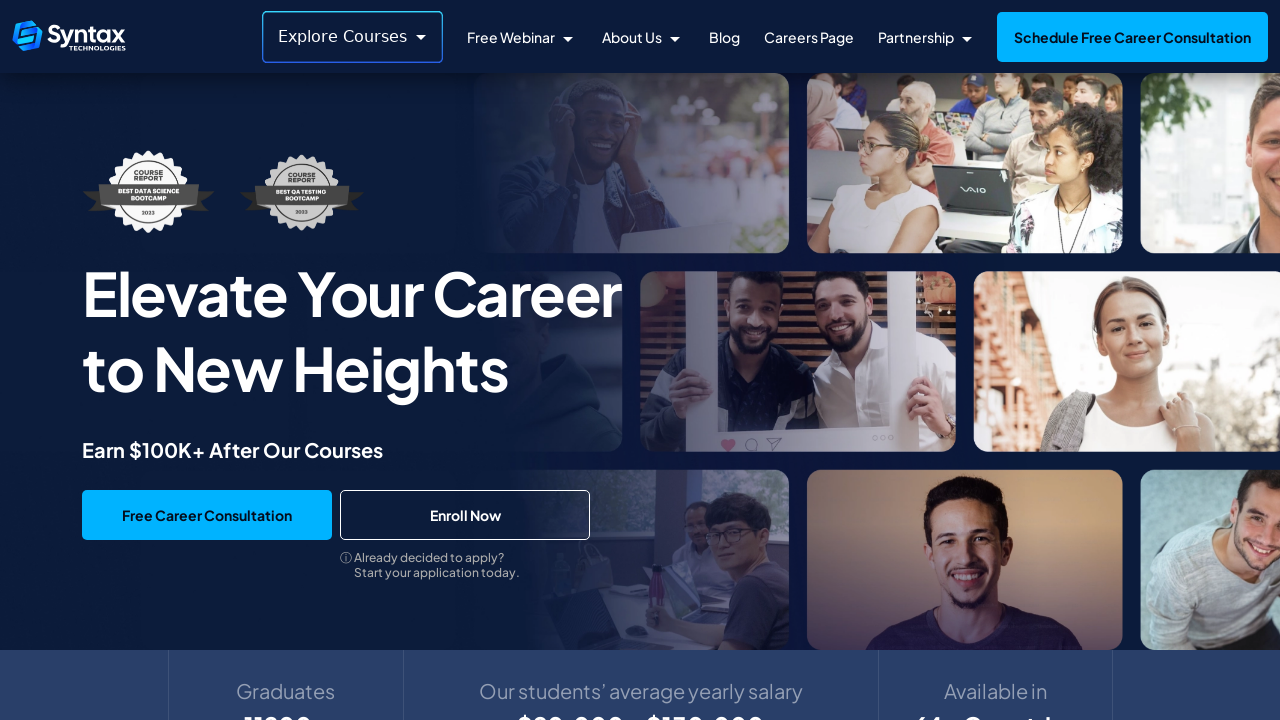

Navigated to Syntax Techs website
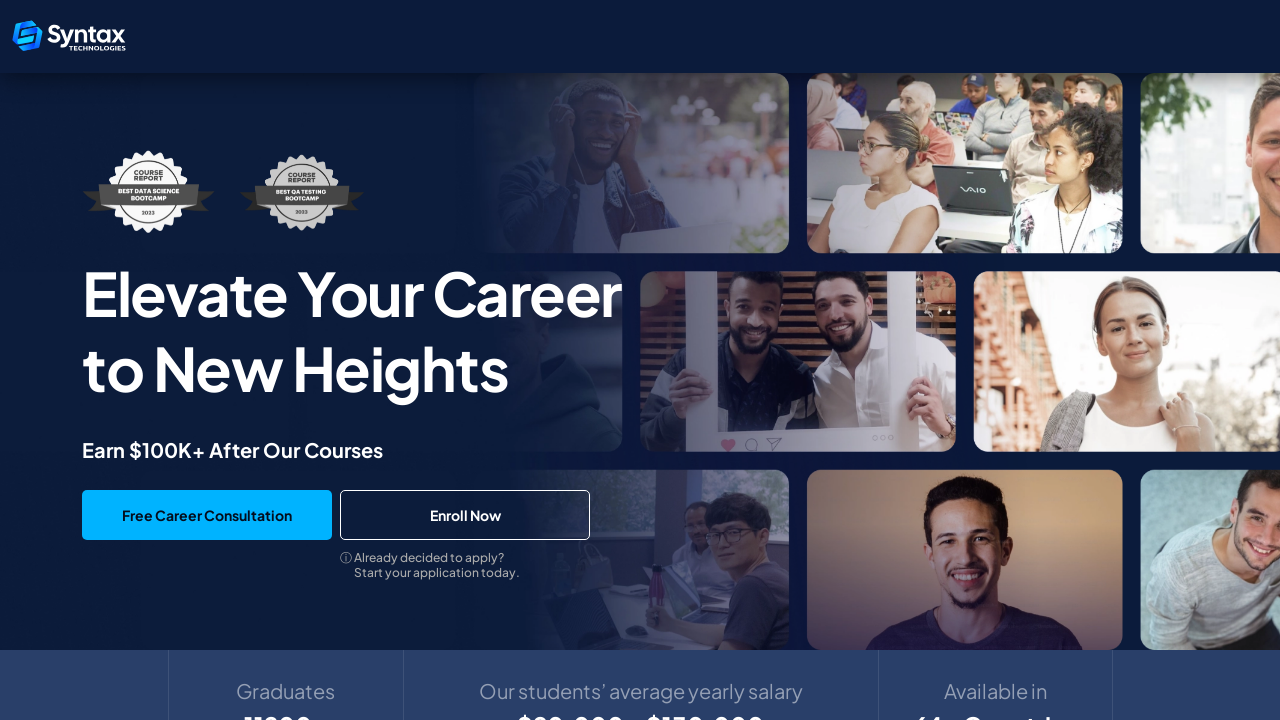

Page fully loaded (DOM content loaded)
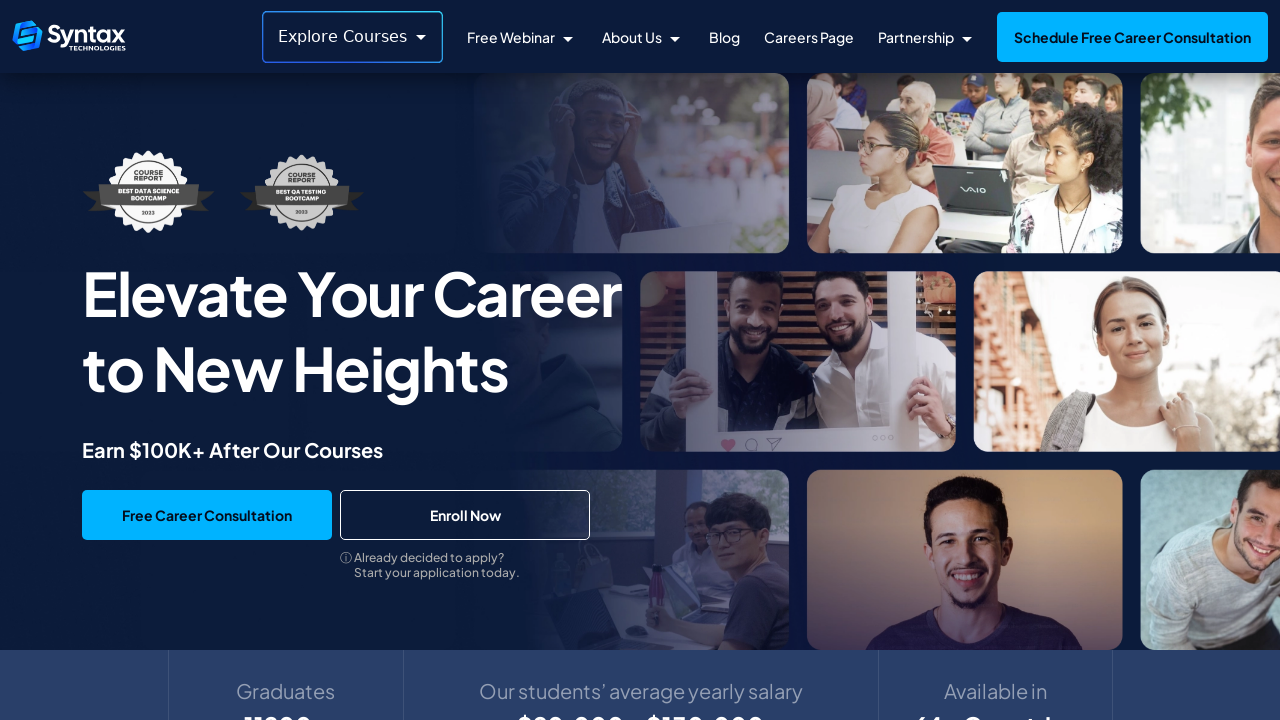

Retrieved page title: Syntax Technologies: Top Online Courses & Certifications
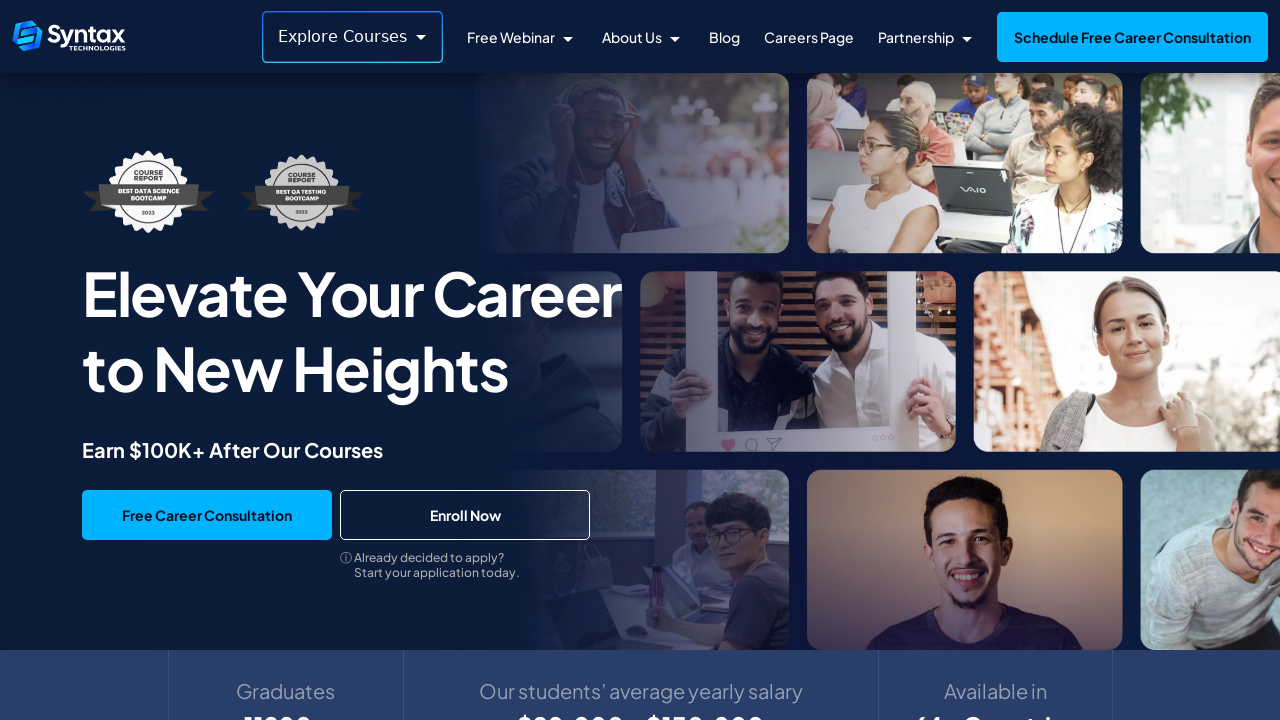

Printed page title to console
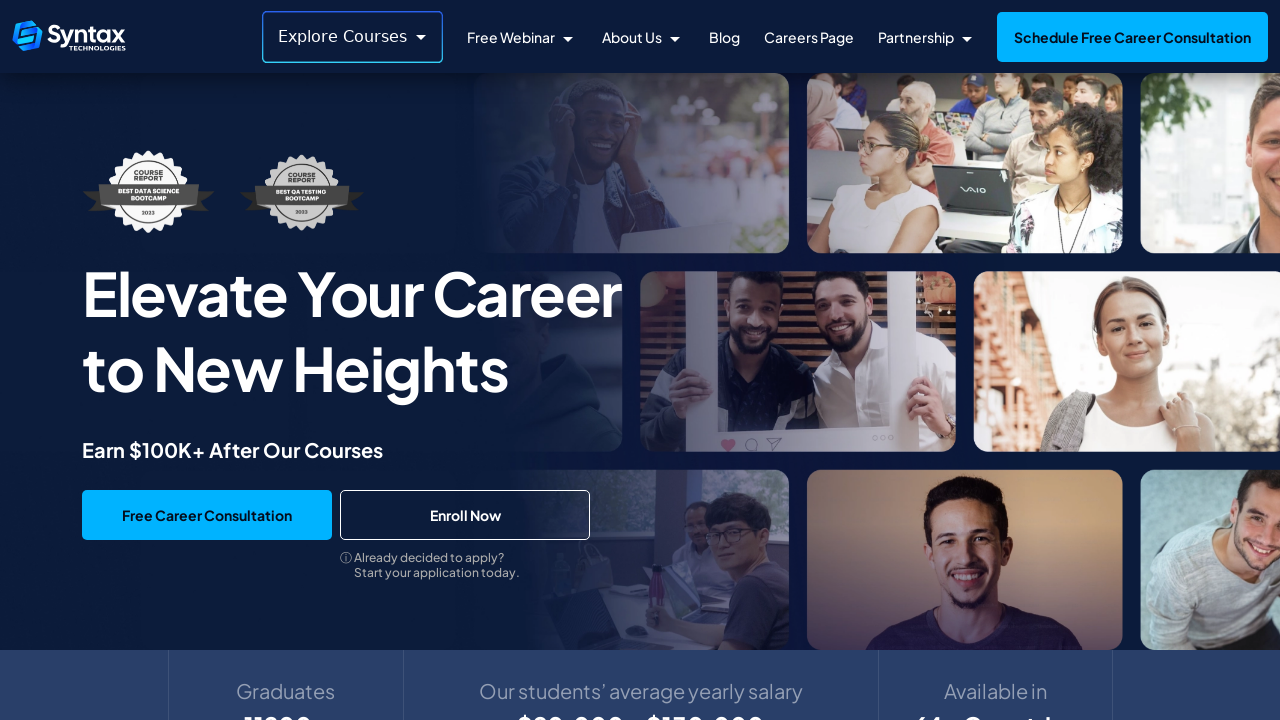

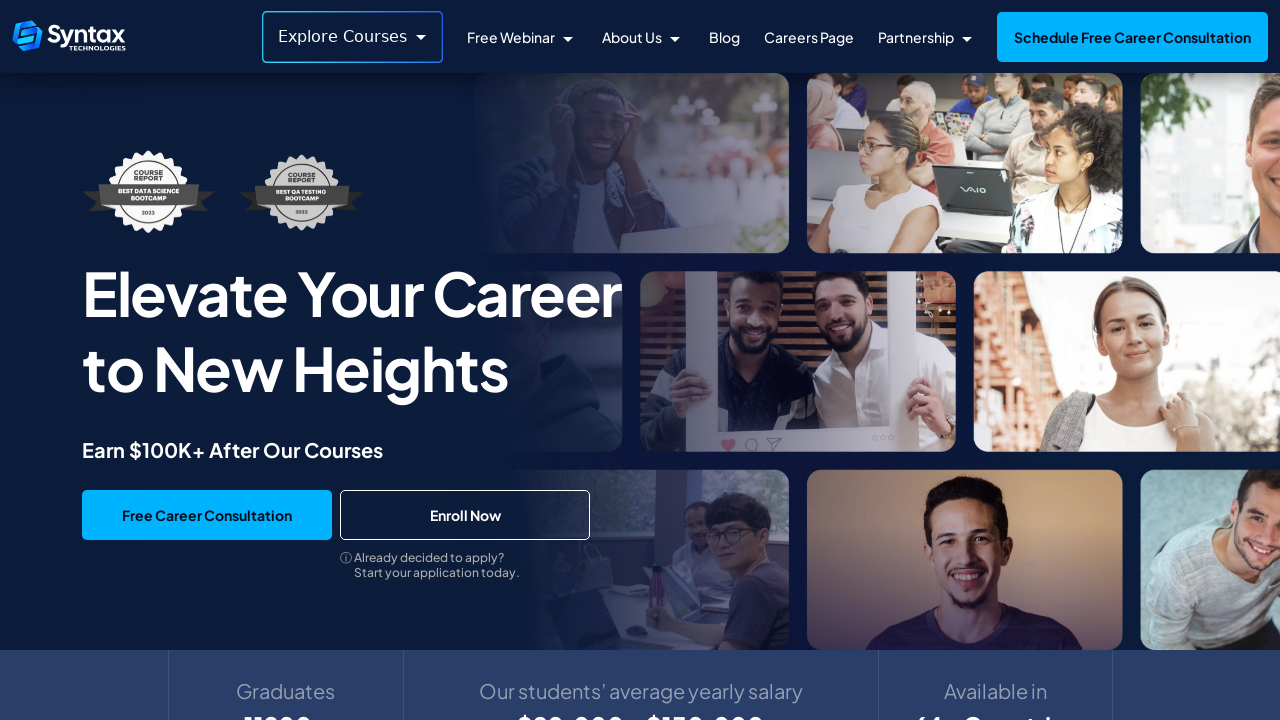